Tests browser navigation functionality by navigating between pages and using back/forward browser buttons

Starting URL: https://www.torn.com

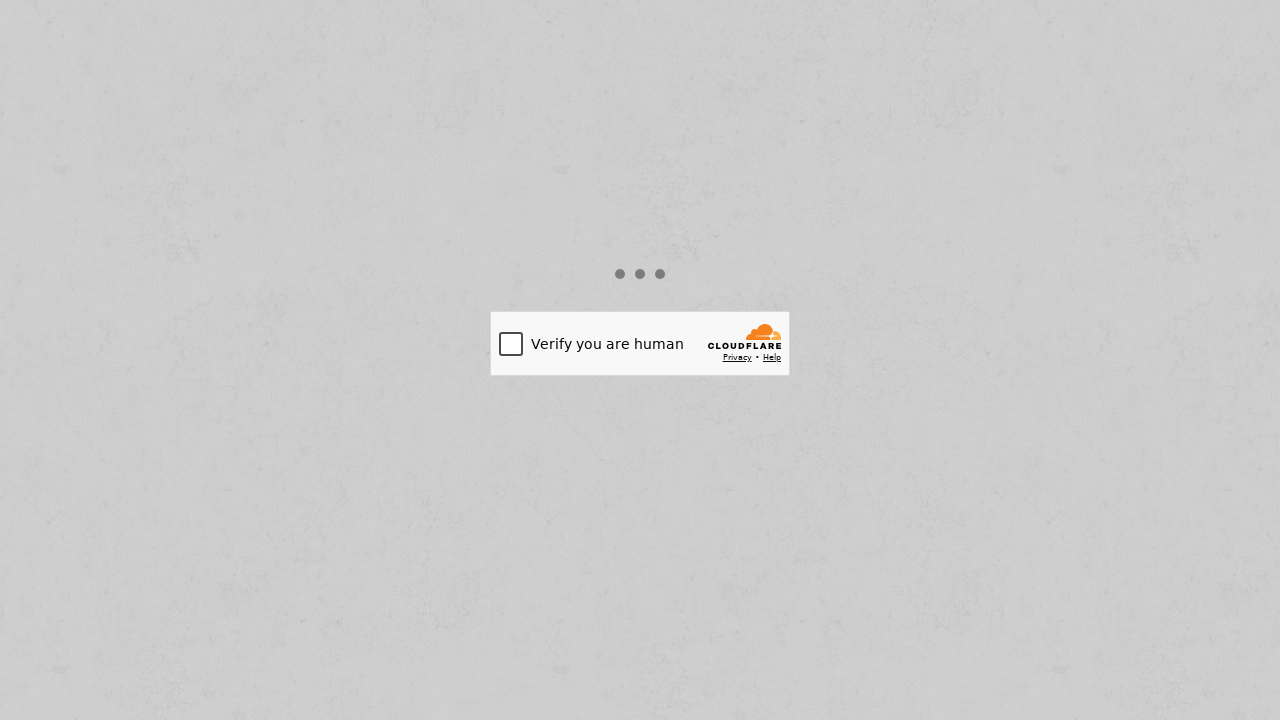

Navigated to https://www.rahulshettyacademy.com
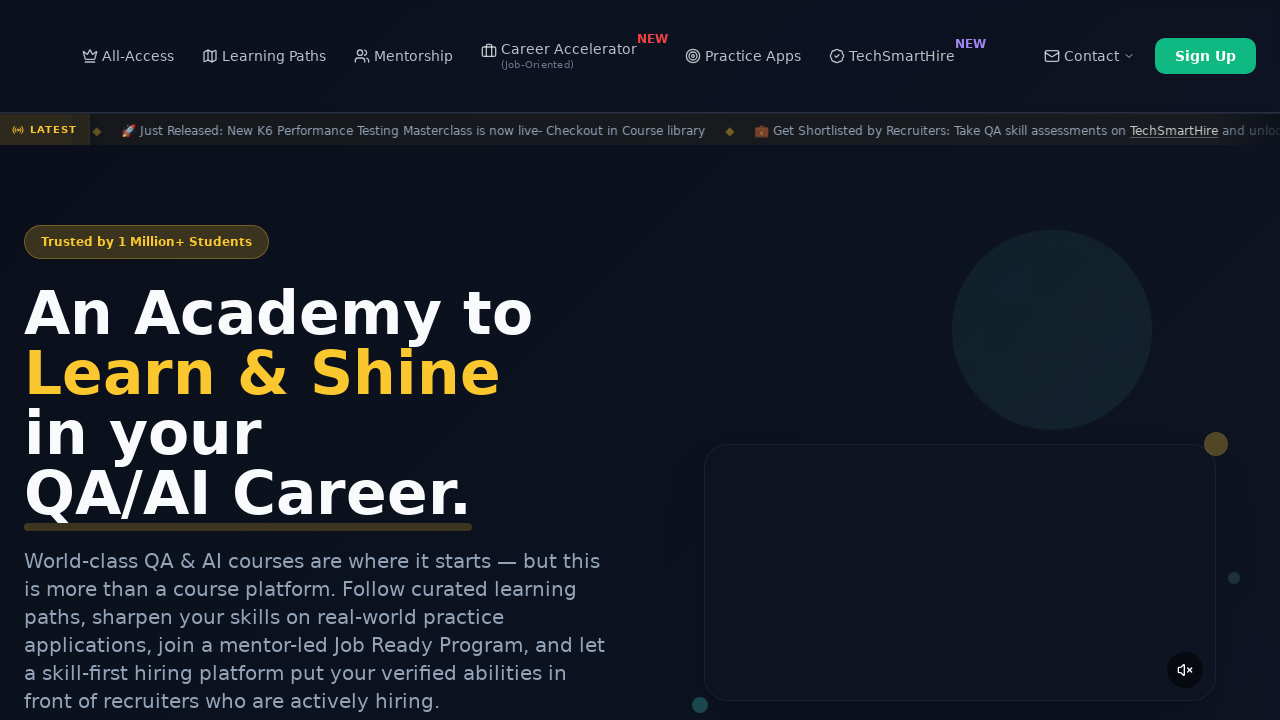

Navigated back to previous page using back button
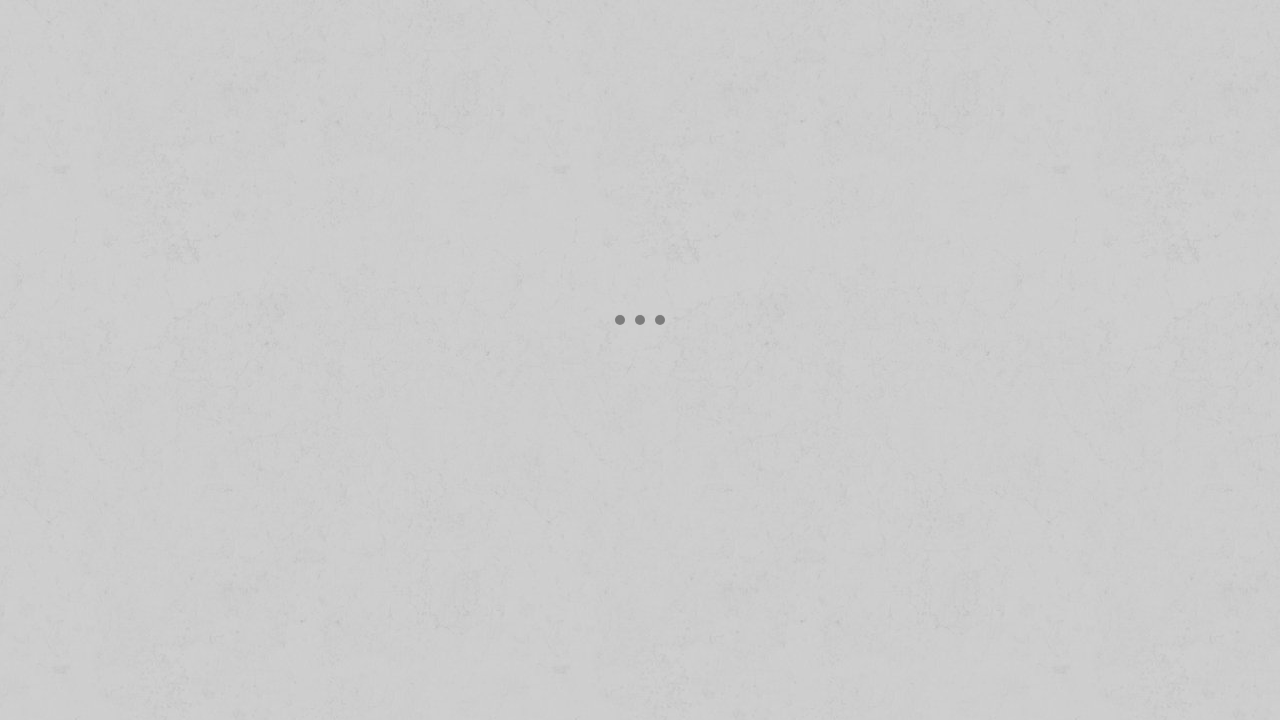

Navigated forward to next page using forward button
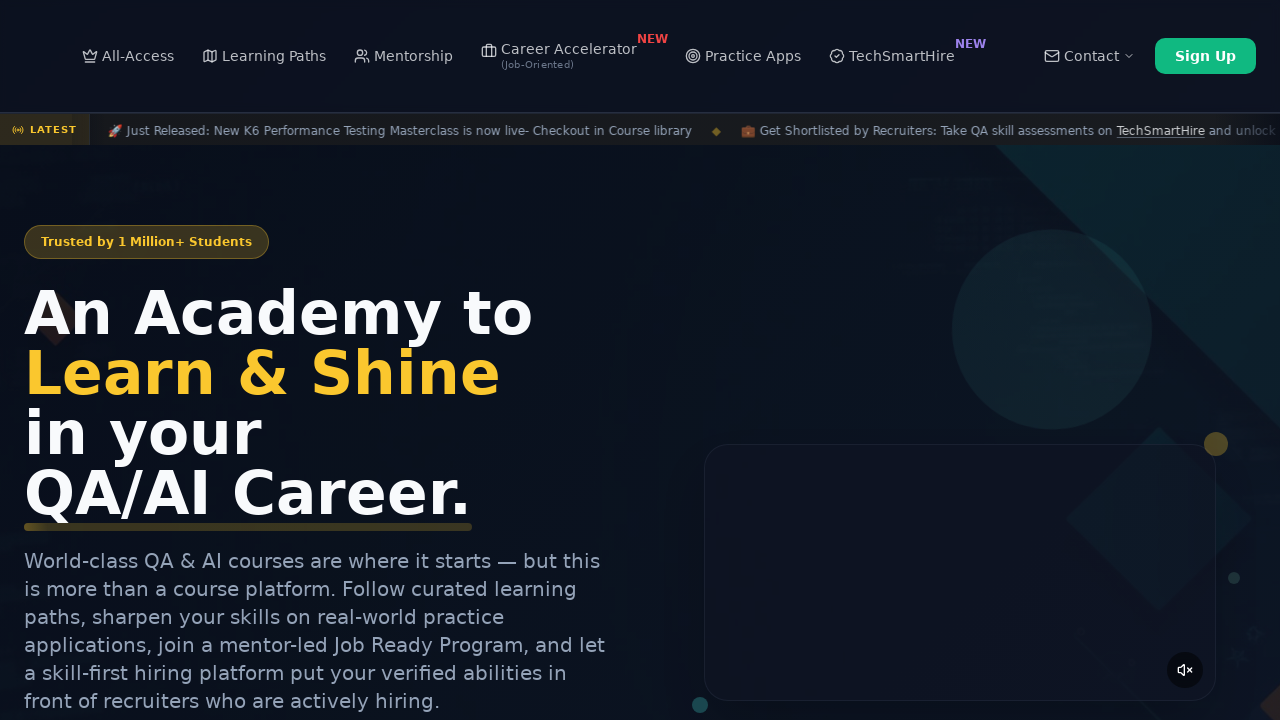

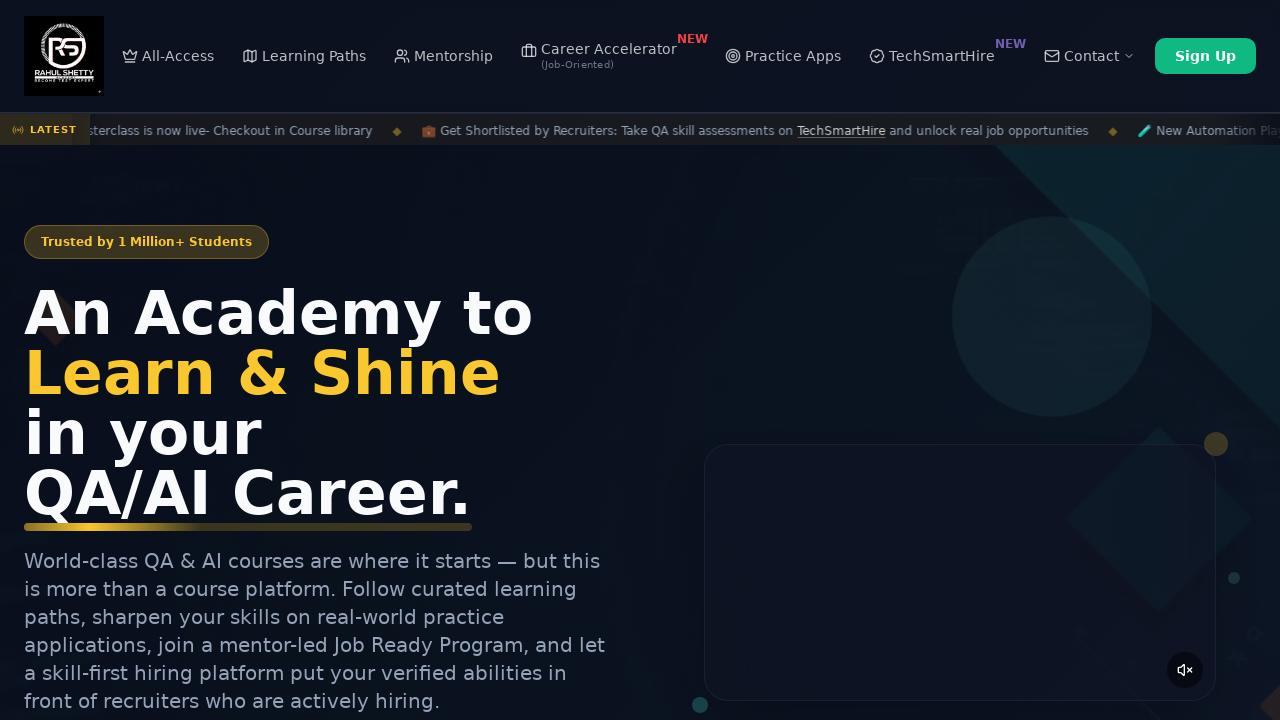